Tests dropdown selection functionality by selecting options using different methods (by index, by value, and by visible text)

Starting URL: https://selenium08.blogspot.com/2019/11/dropdown.html

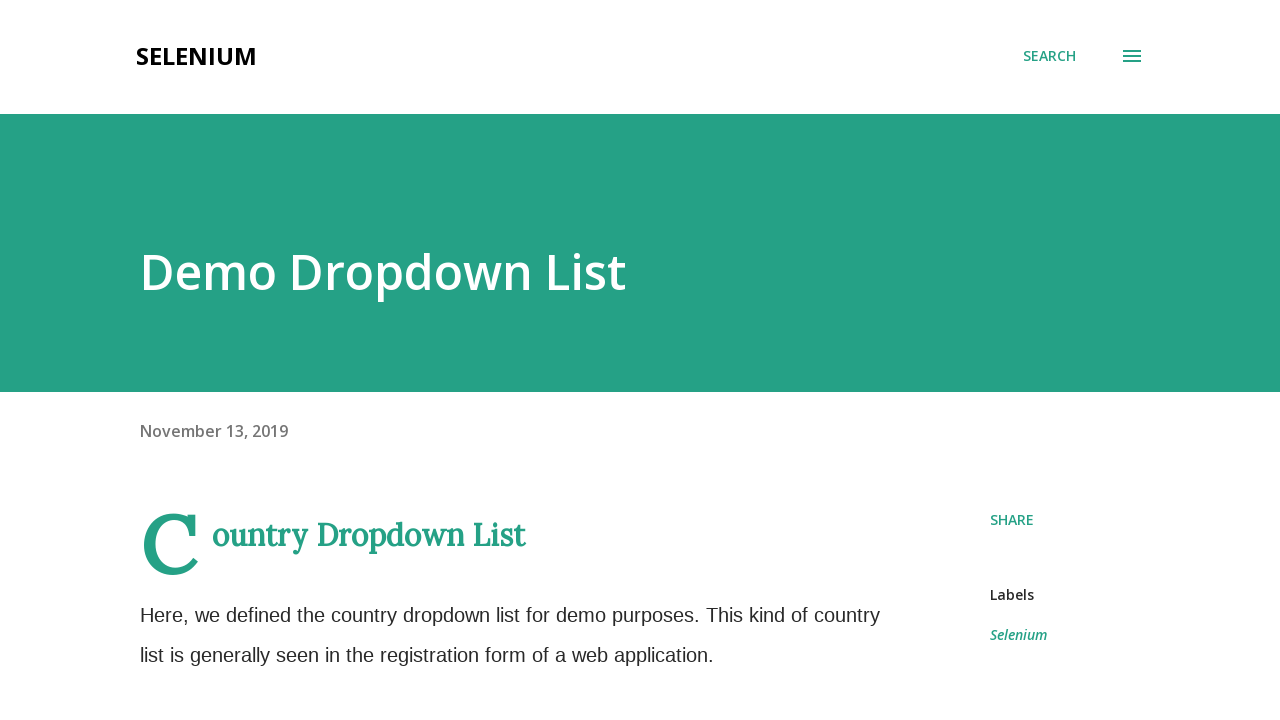

Scrolled dropdown element into view
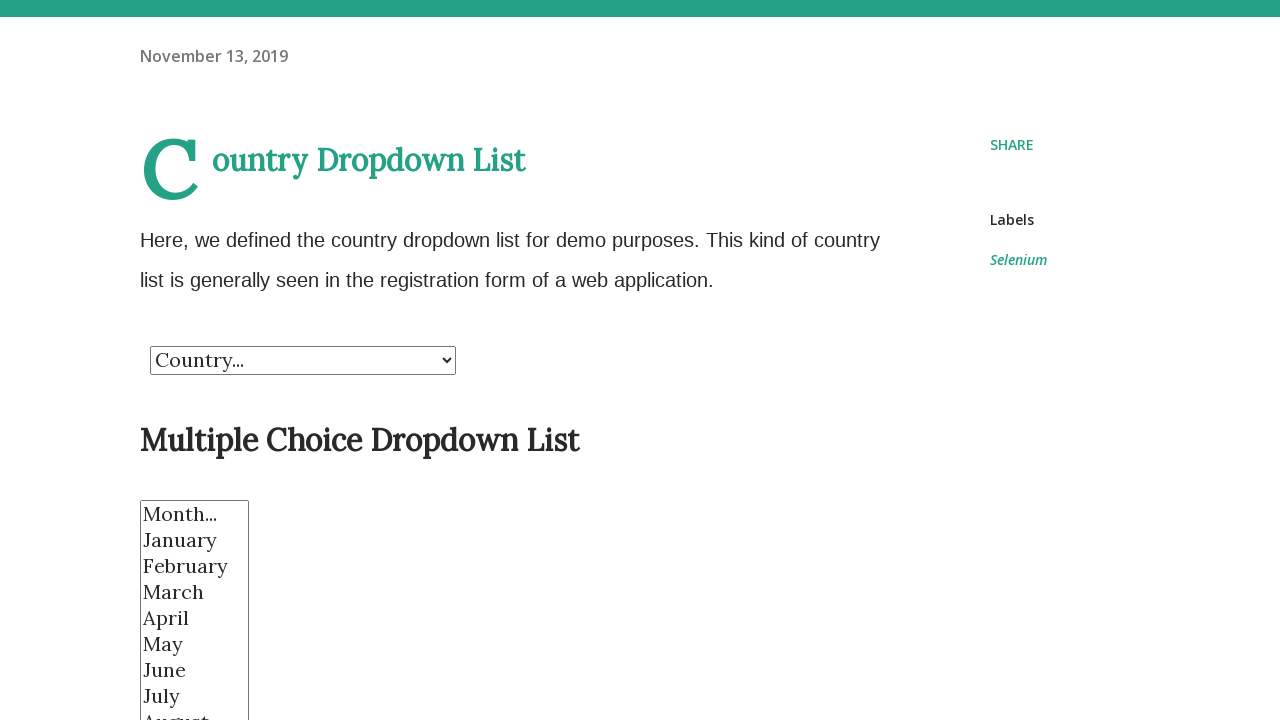

Selected dropdown option by index (6th option) on select[name='country']
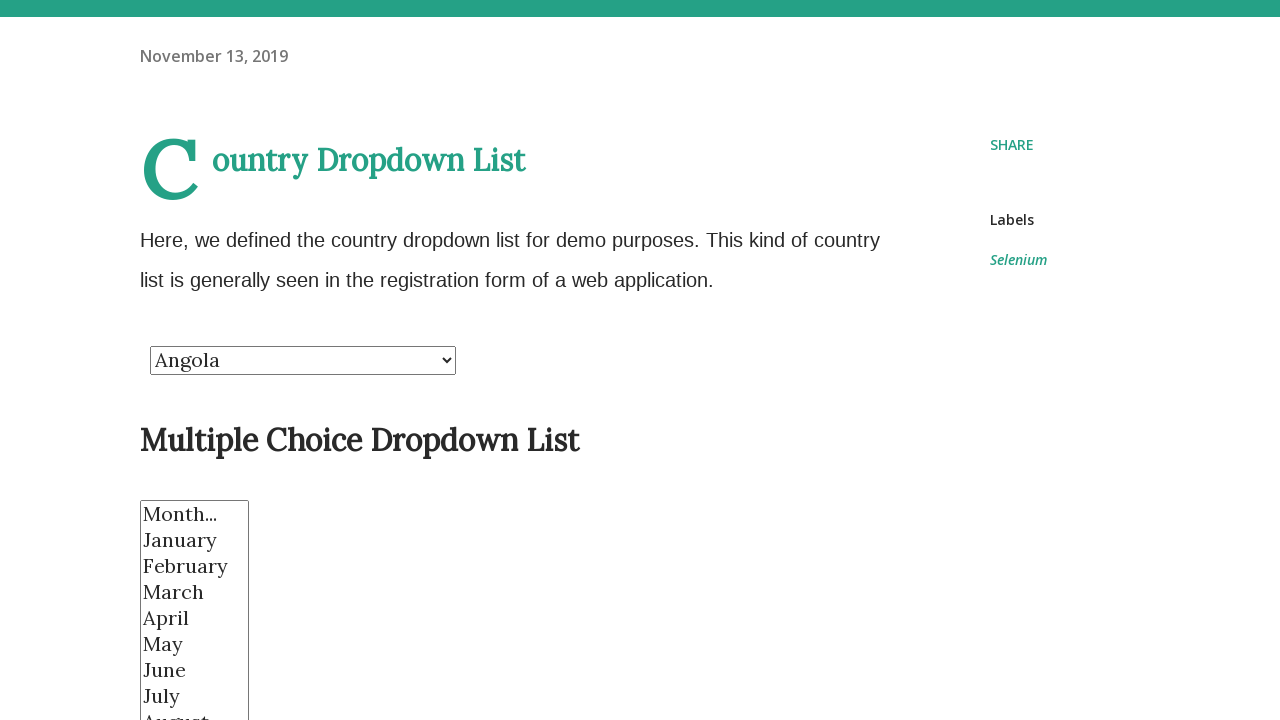

Selected dropdown option by value 'BH' on select[name='country']
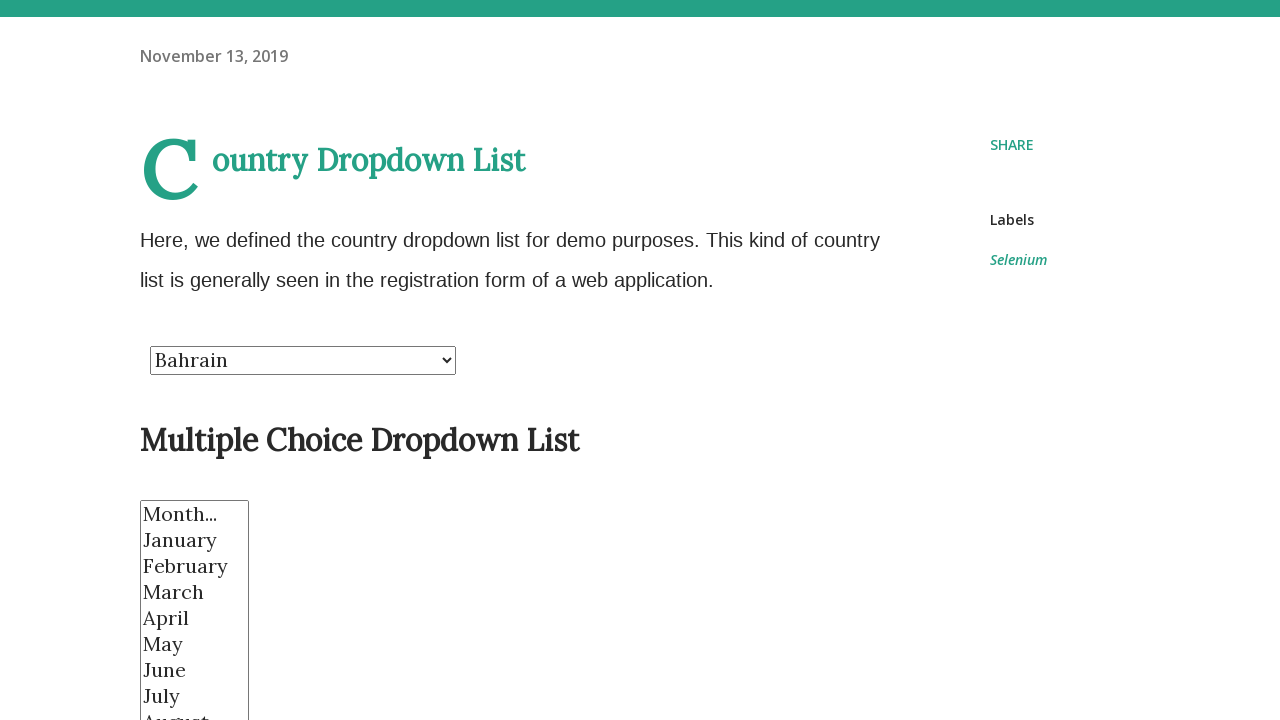

Selected dropdown option by visible text 'Canada' on select[name='country']
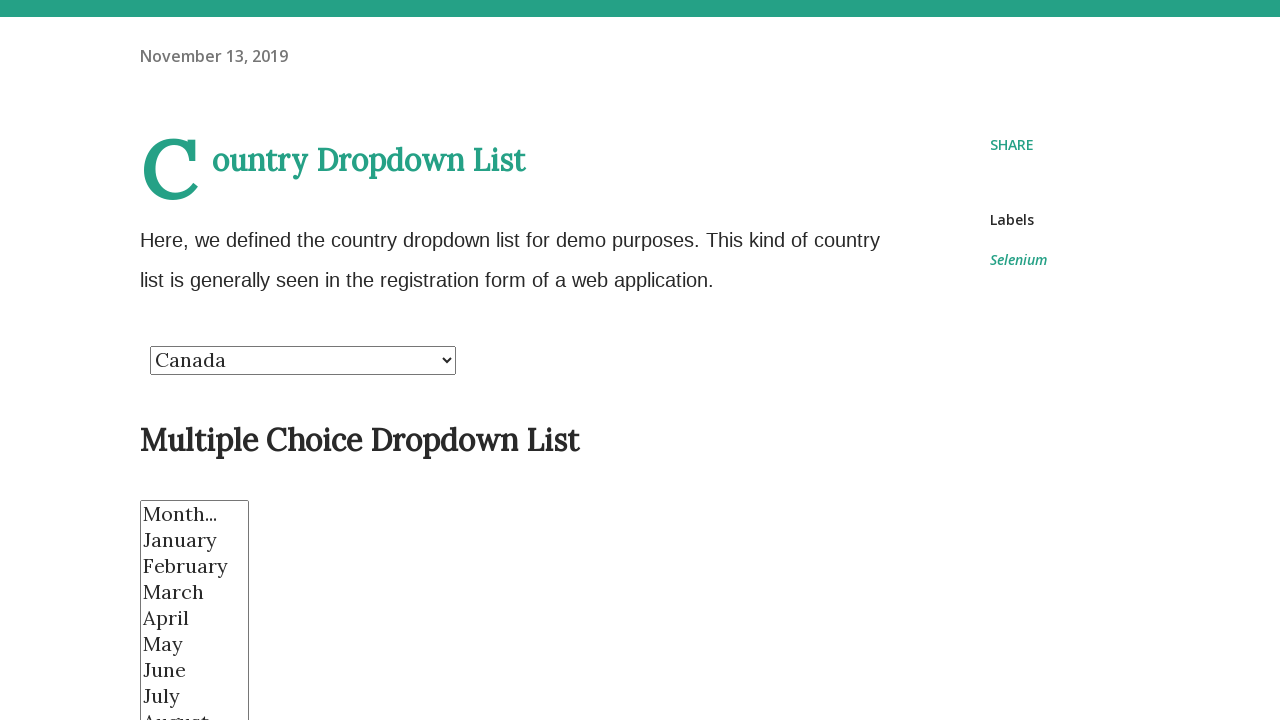

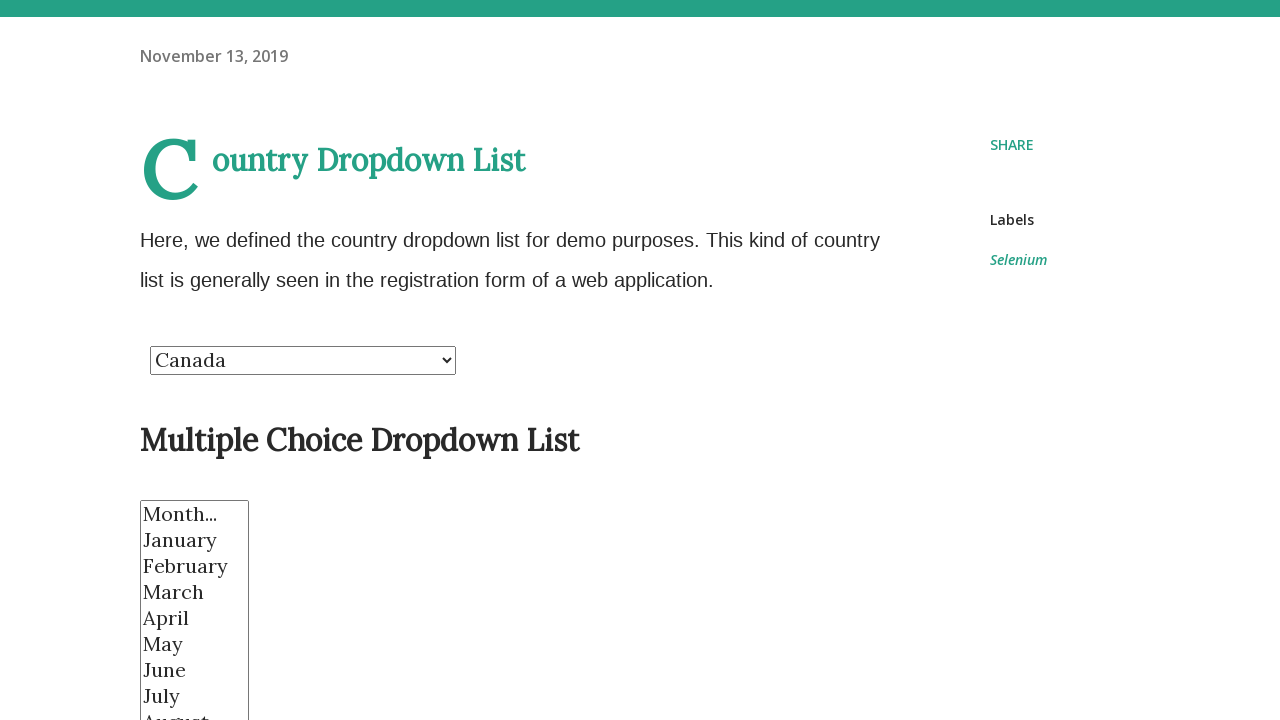